Tests navigation to the cart page by clicking the cart link and verifying the URL changes correctly

Starting URL: https://jupiter.cloud.planittesting.com/#/

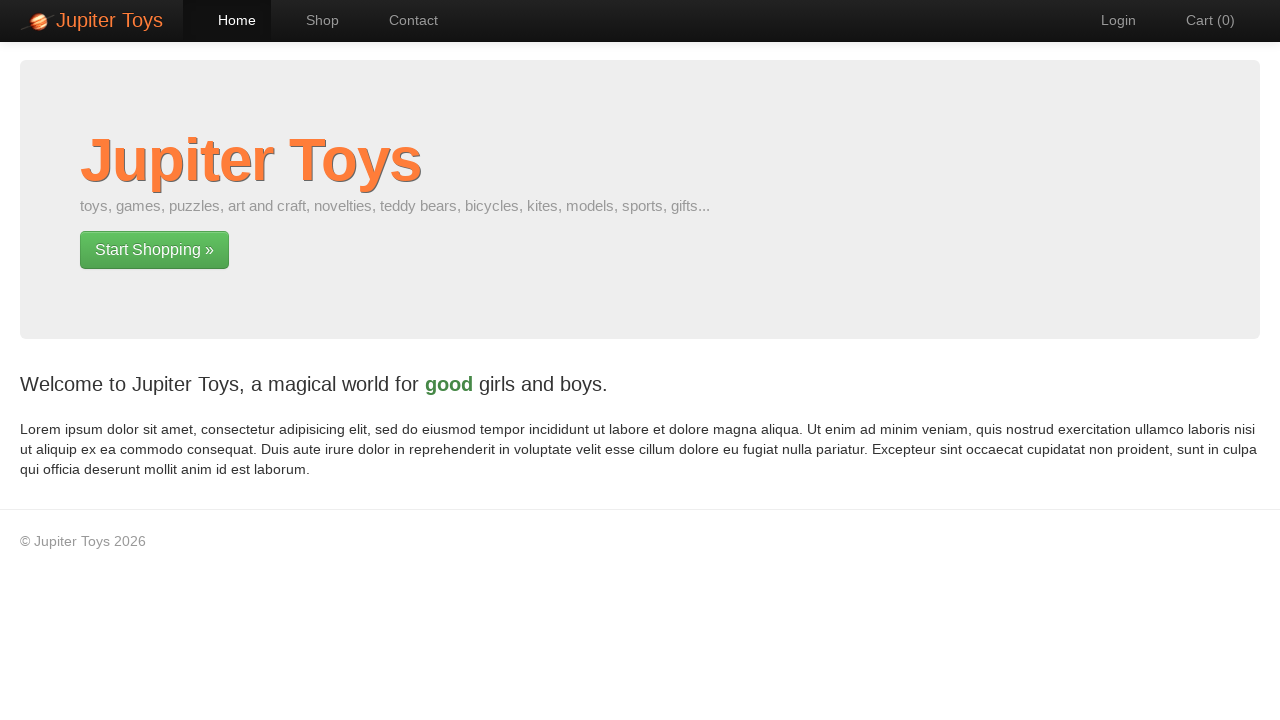

Clicked the cart link to navigate to cart page at (1200, 20) on #nav-cart
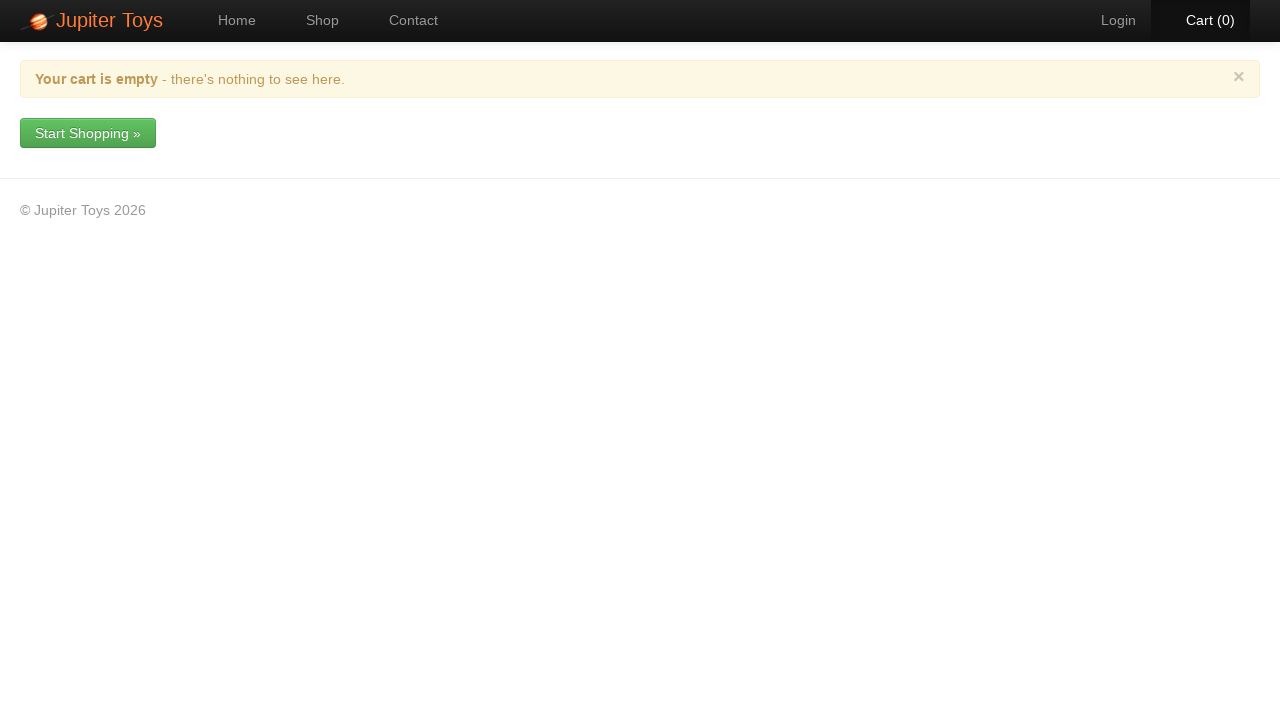

Verified navigation to cart page - URL changed to https://jupiter.cloud.planittesting.com/#/cart
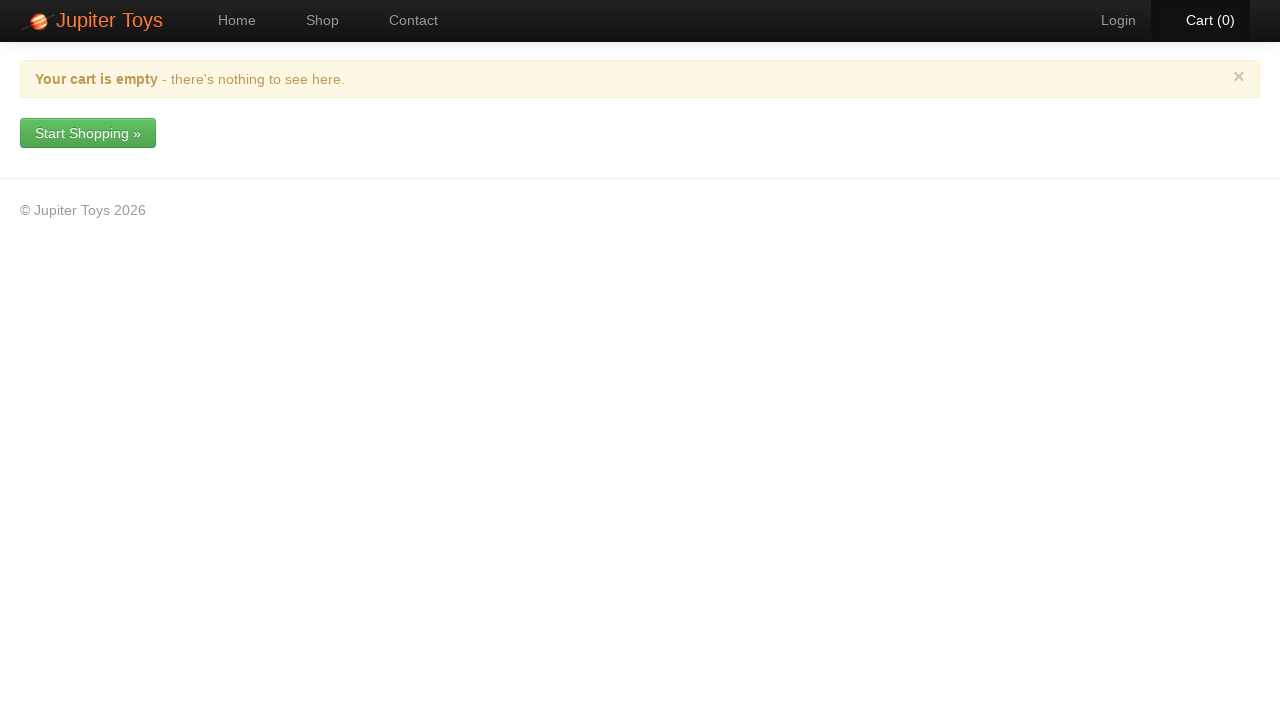

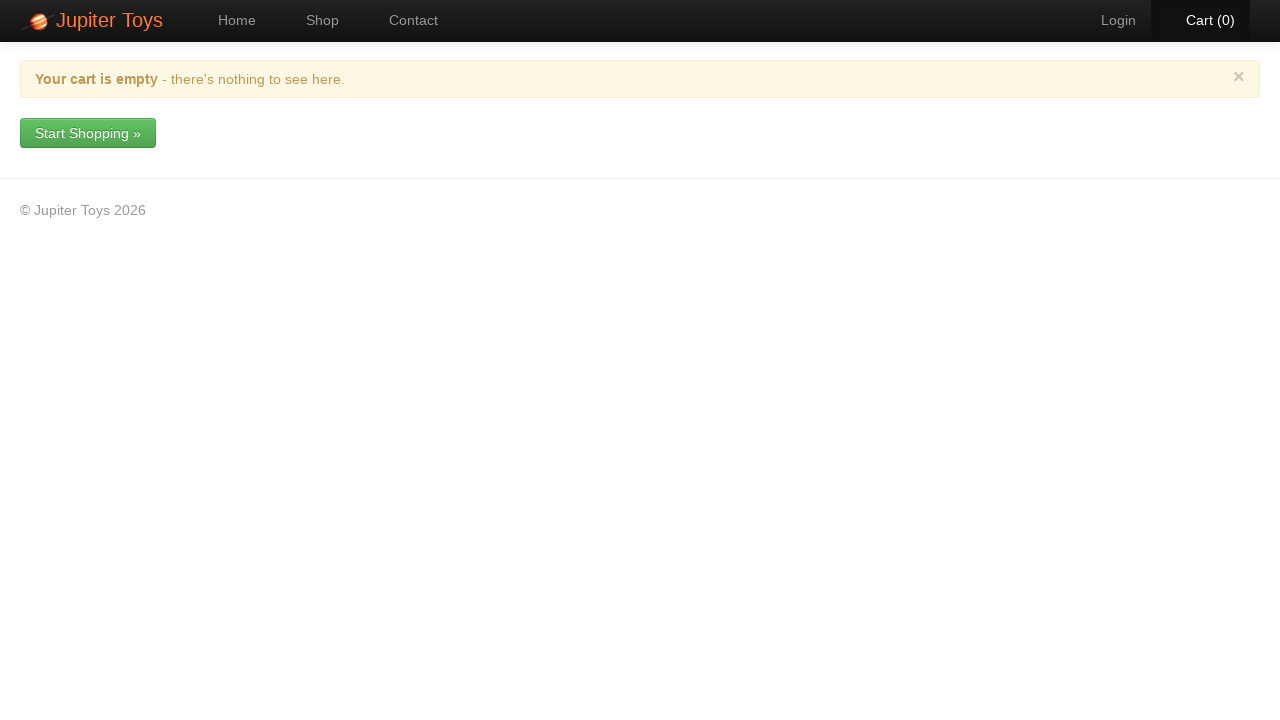